Tests filling input fields on the Text Box page including username, email, current address, and permanent address fields, then verifies the values are correctly entered.

Starting URL: https://demoqa.com/text-box

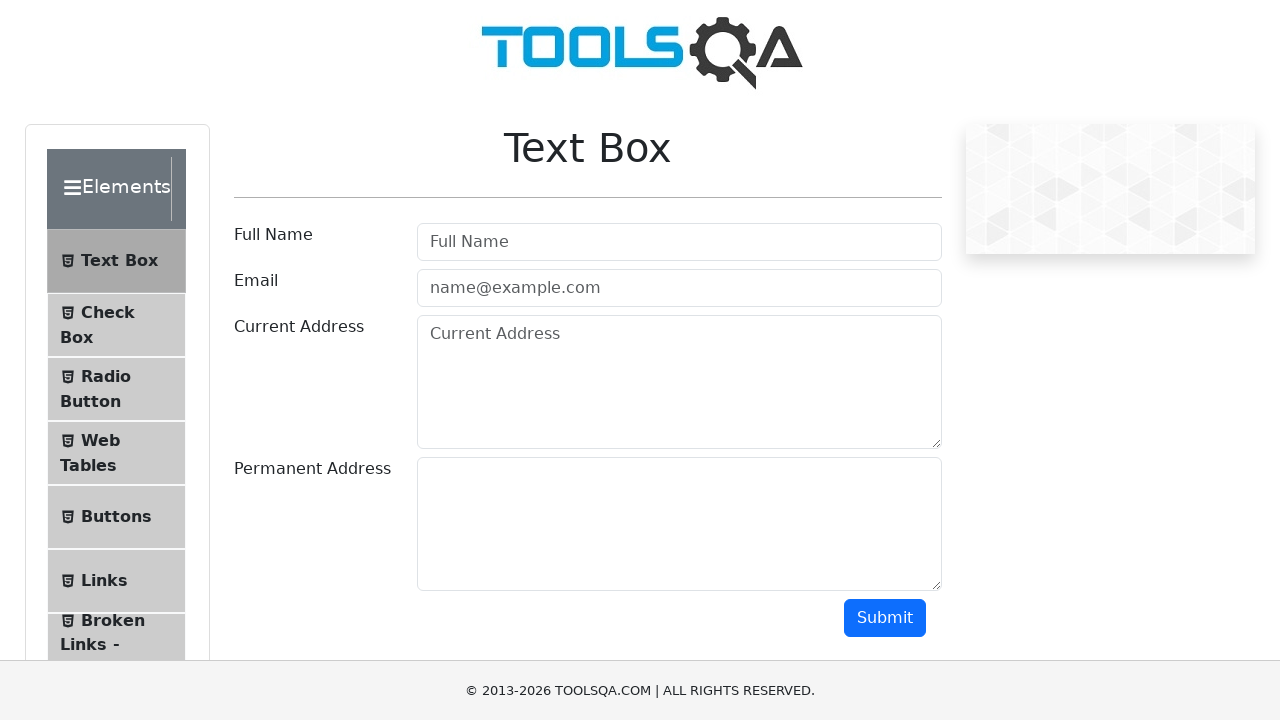

Filled username field with 'Lola' on xpath=//input[@id="userName"]
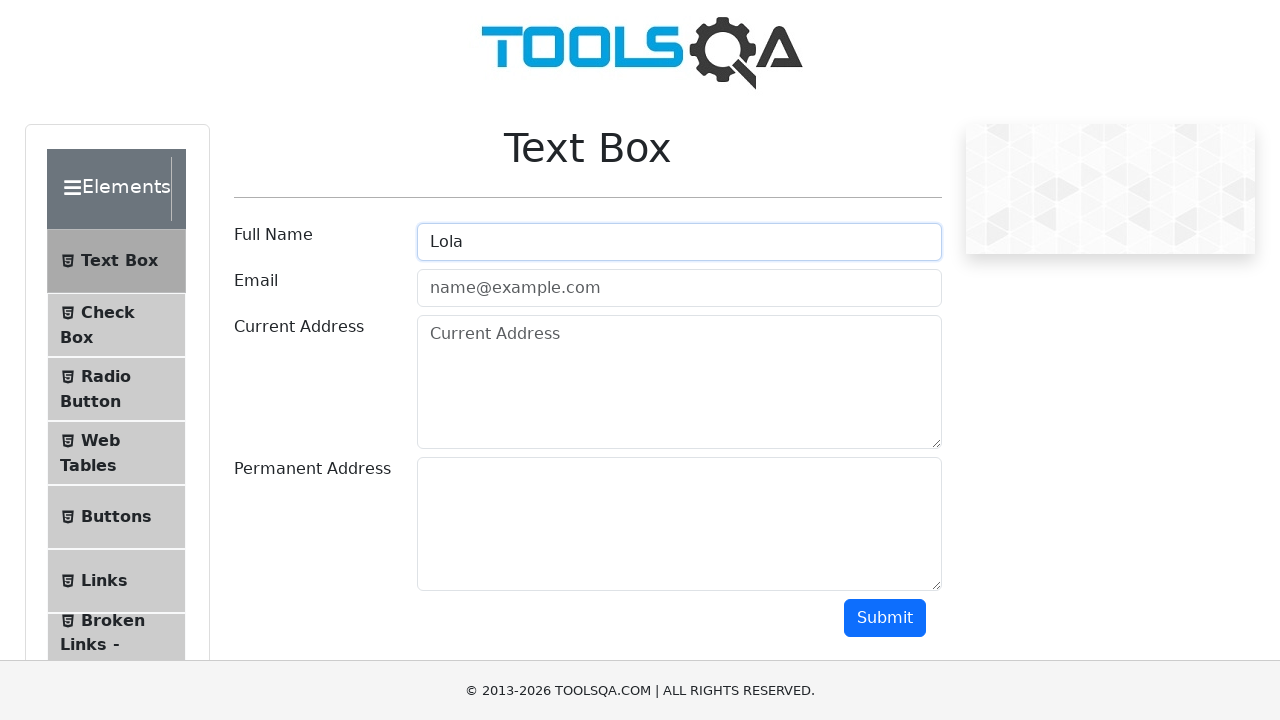

Filled email field with 'test@email.com' on xpath=//input[@id="userEmail"]
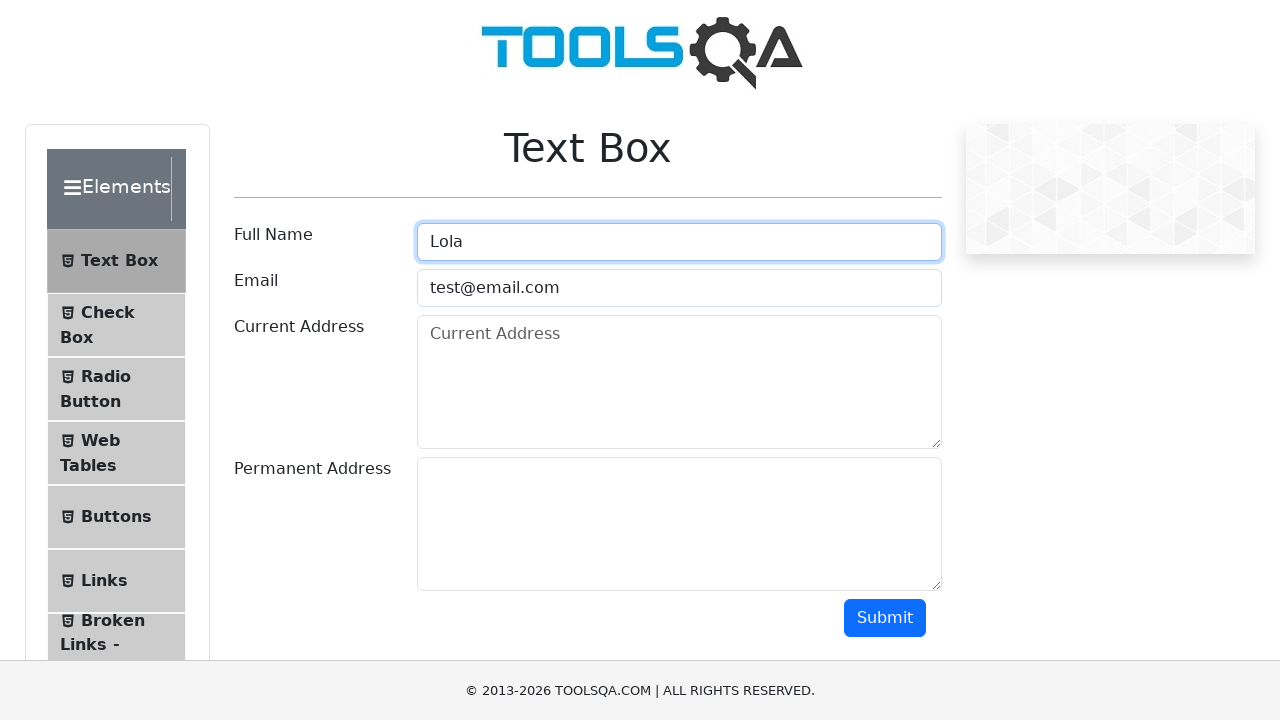

Filled current address field with 'Ukraine, Kyiv, 123 Main St' on xpath=//textarea[@id="currentAddress"]
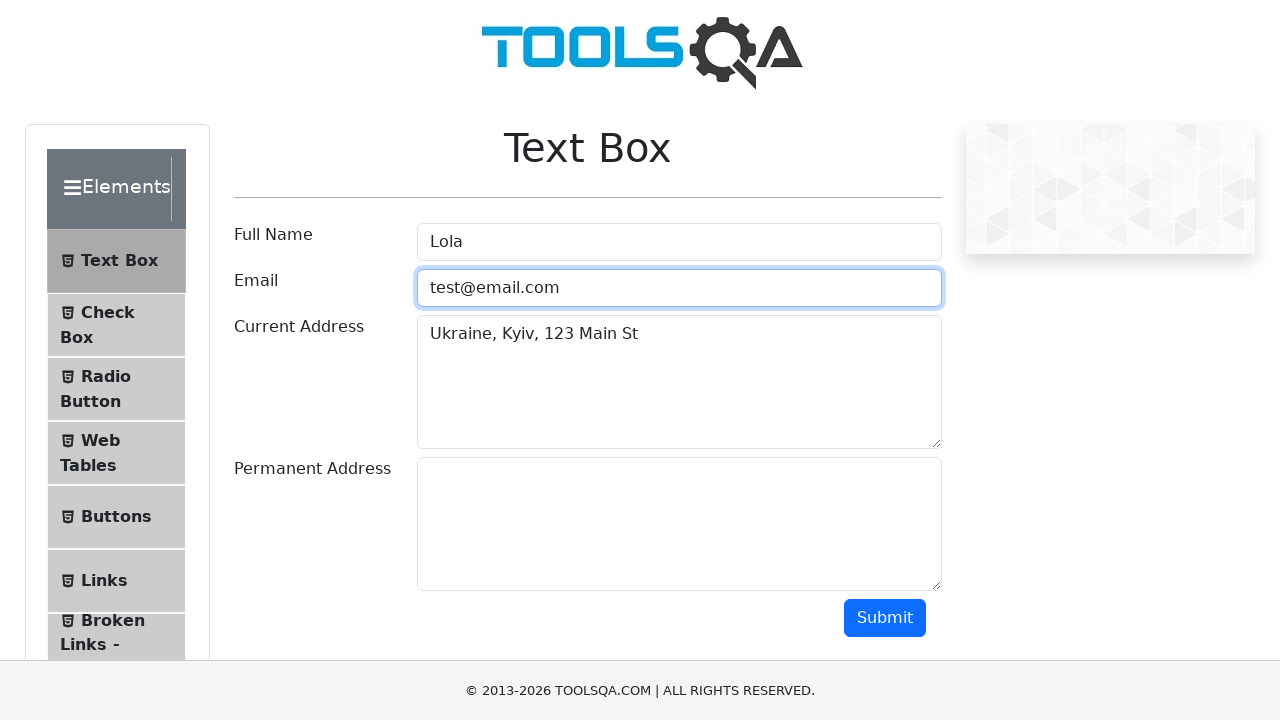

Filled permanent address field with 'Ukraine, Kyiv, 456 Another St' on xpath=//textarea[@id="permanentAddress"]
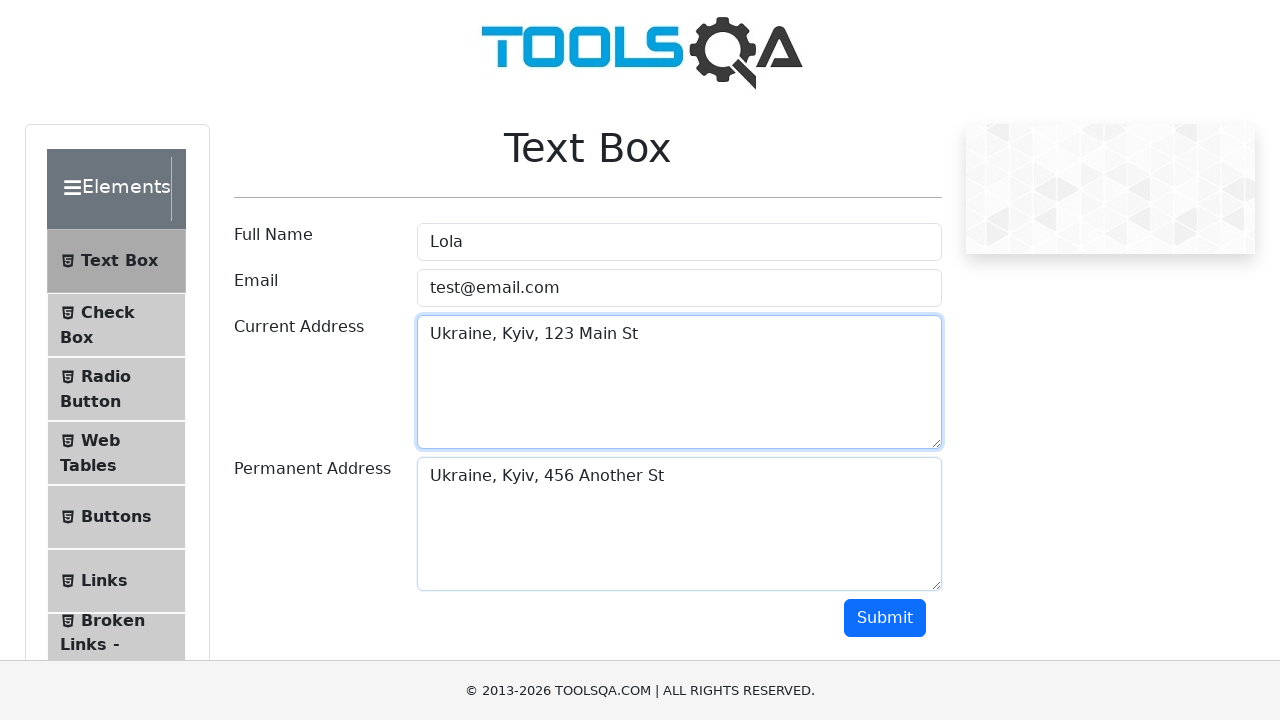

Verified username field has correct value 'Lola'
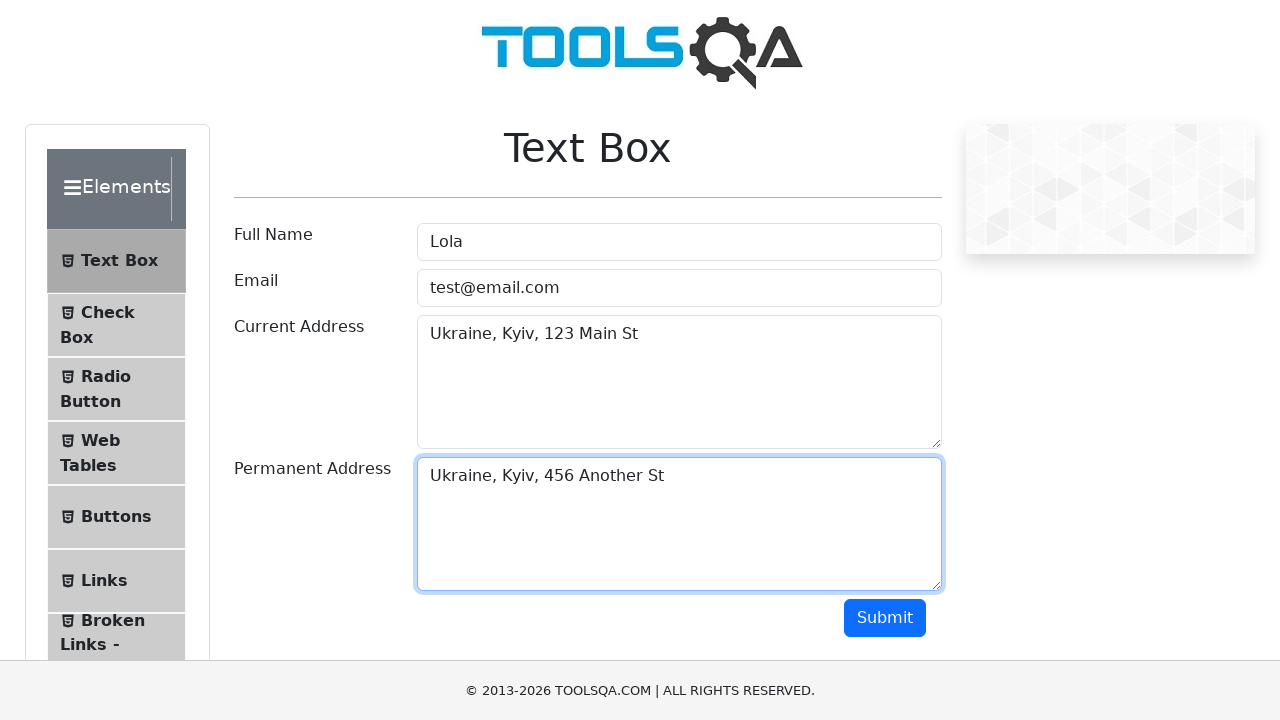

Verified email field has correct value 'test@email.com'
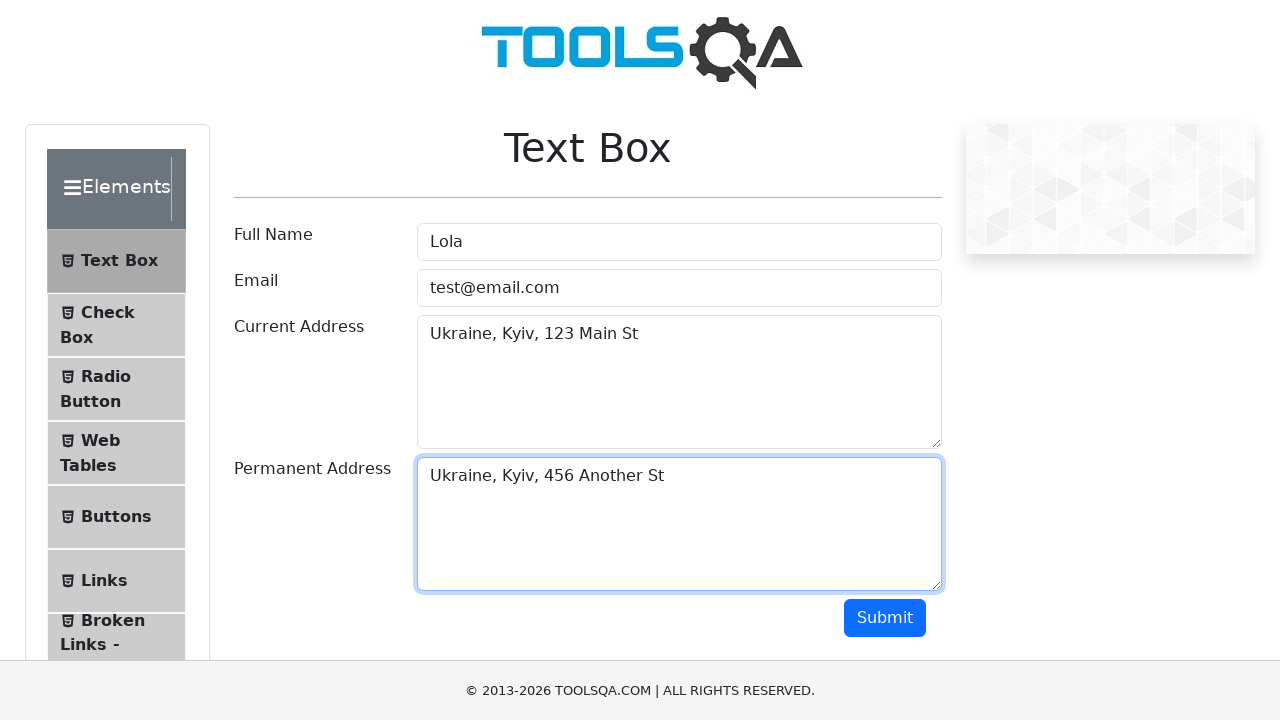

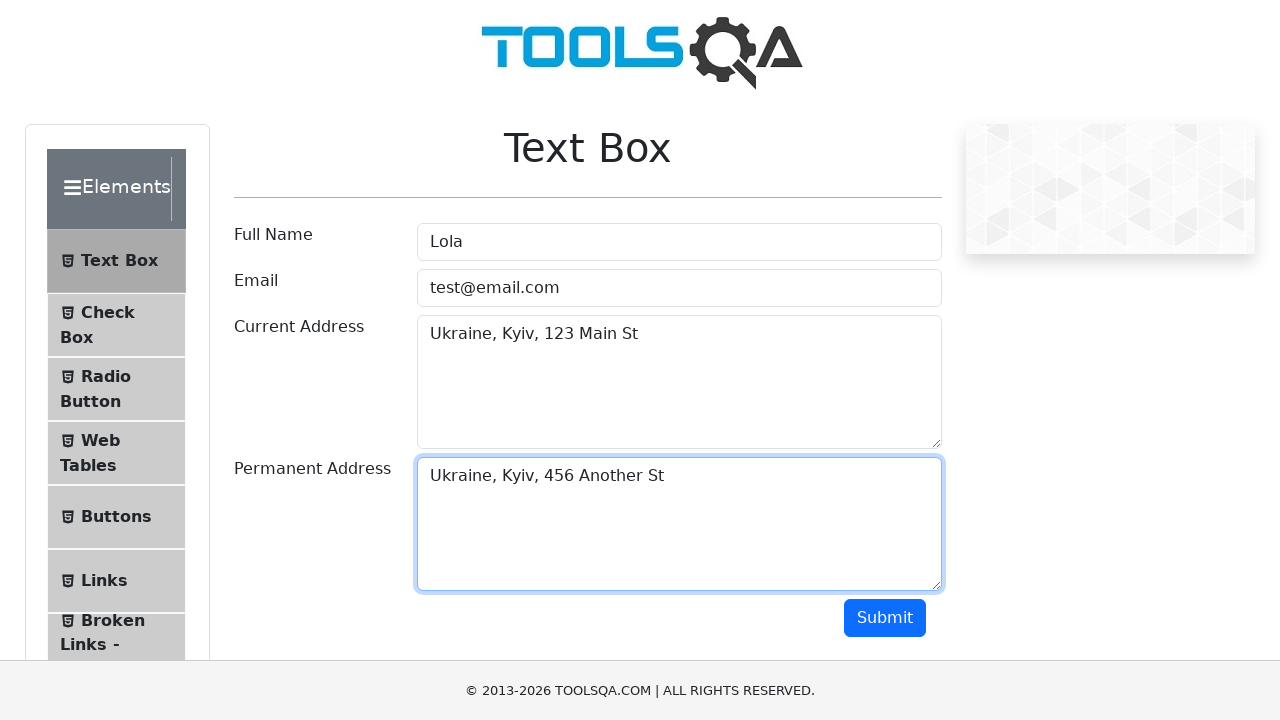